Tests that edits are saved when the input loses focus (blur event)

Starting URL: https://demo.playwright.dev/todomvc

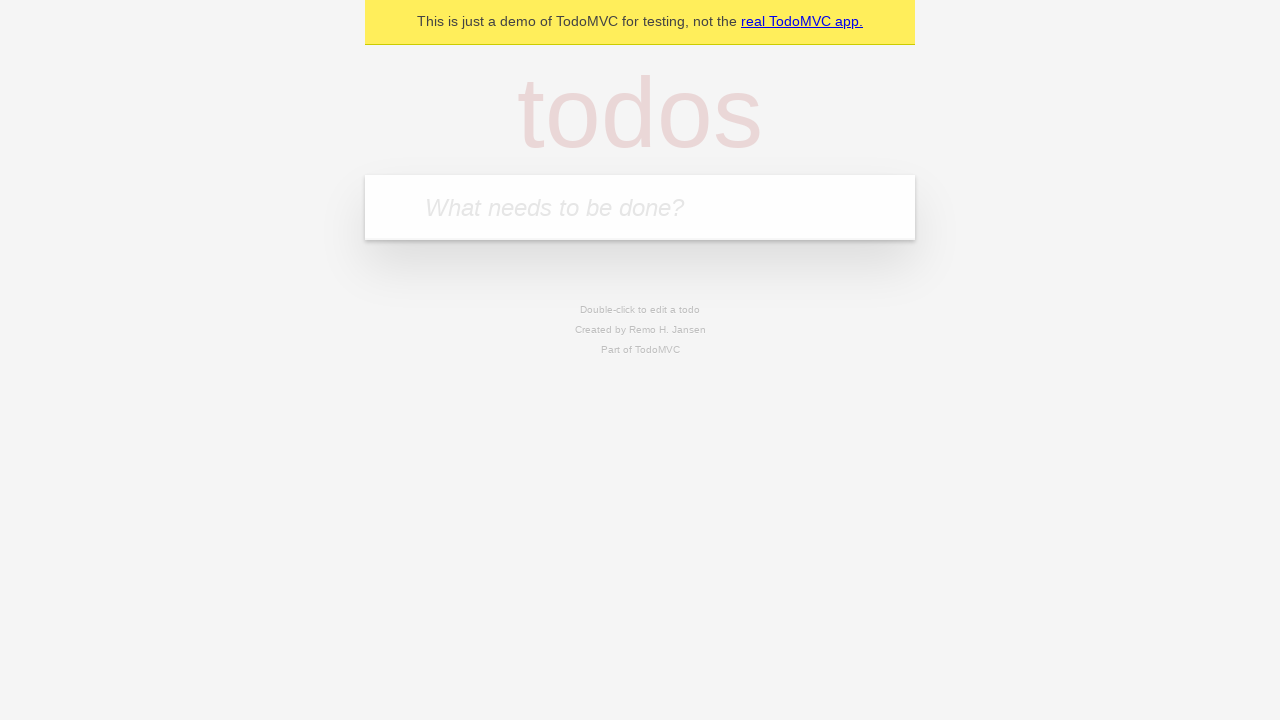

Located the 'What needs to be done?' input field
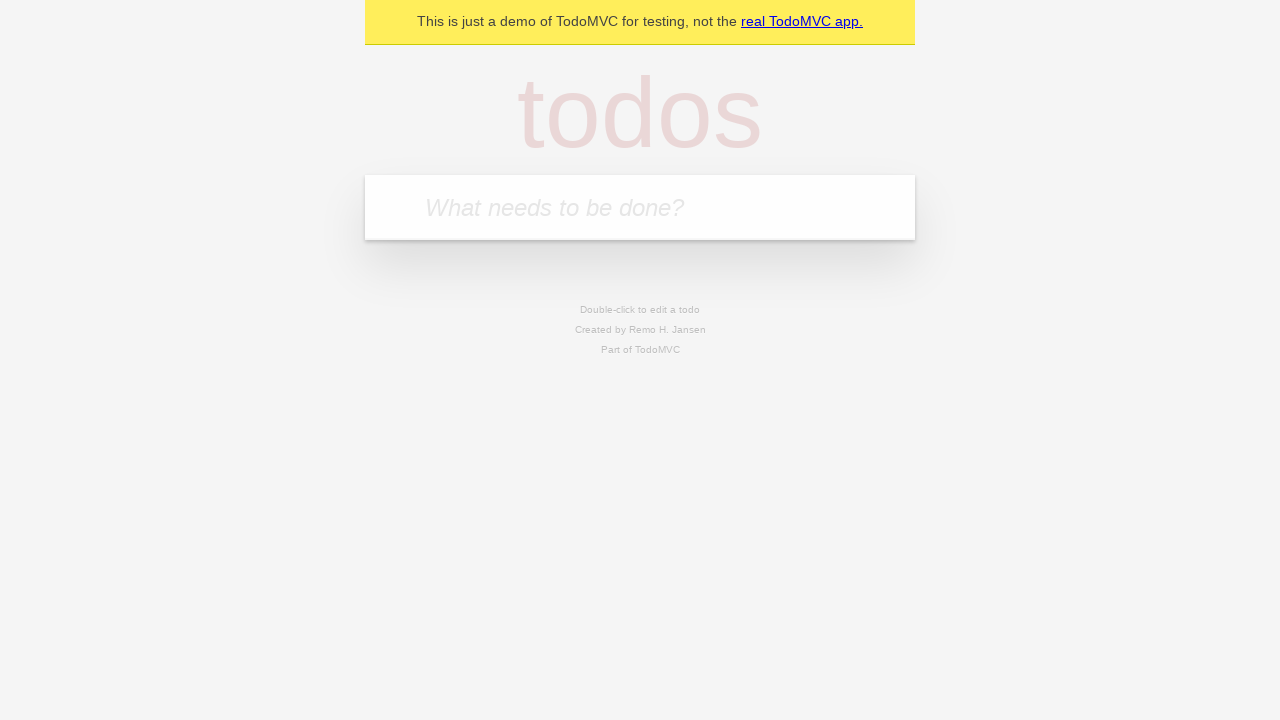

Filled first todo with 'buy some cheese' on internal:attr=[placeholder="What needs to be done?"i]
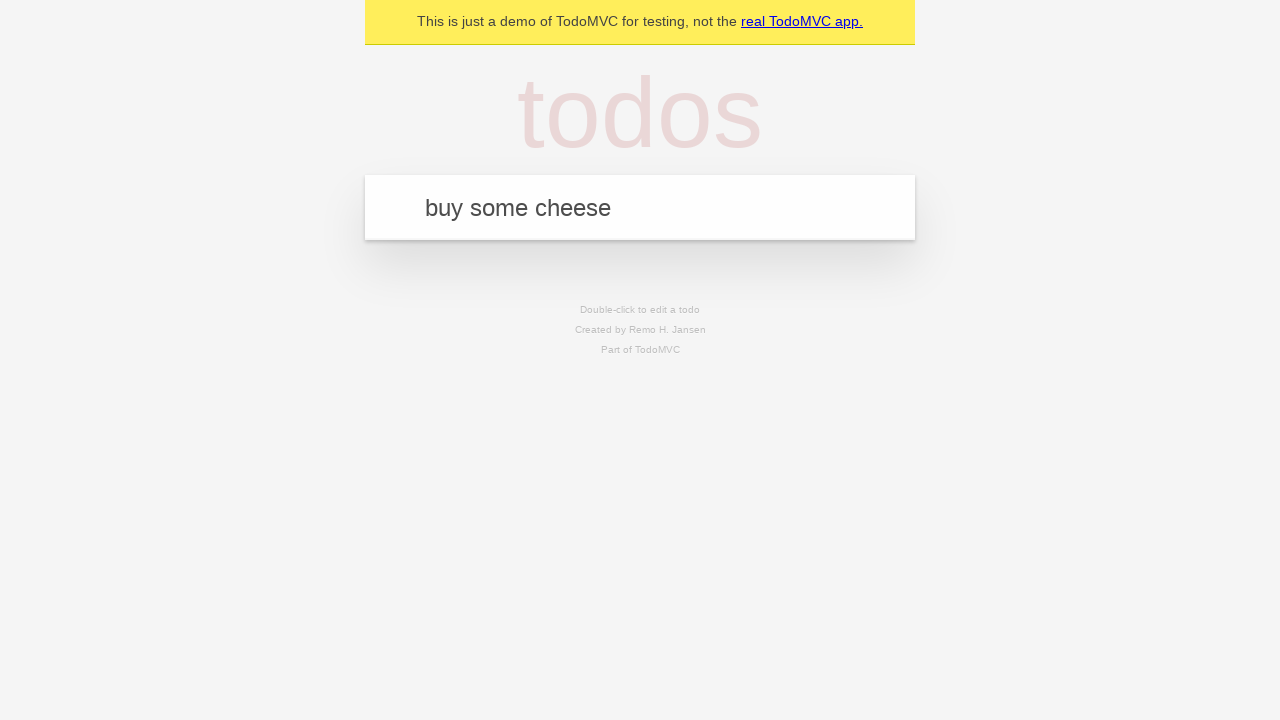

Pressed Enter to create first todo on internal:attr=[placeholder="What needs to be done?"i]
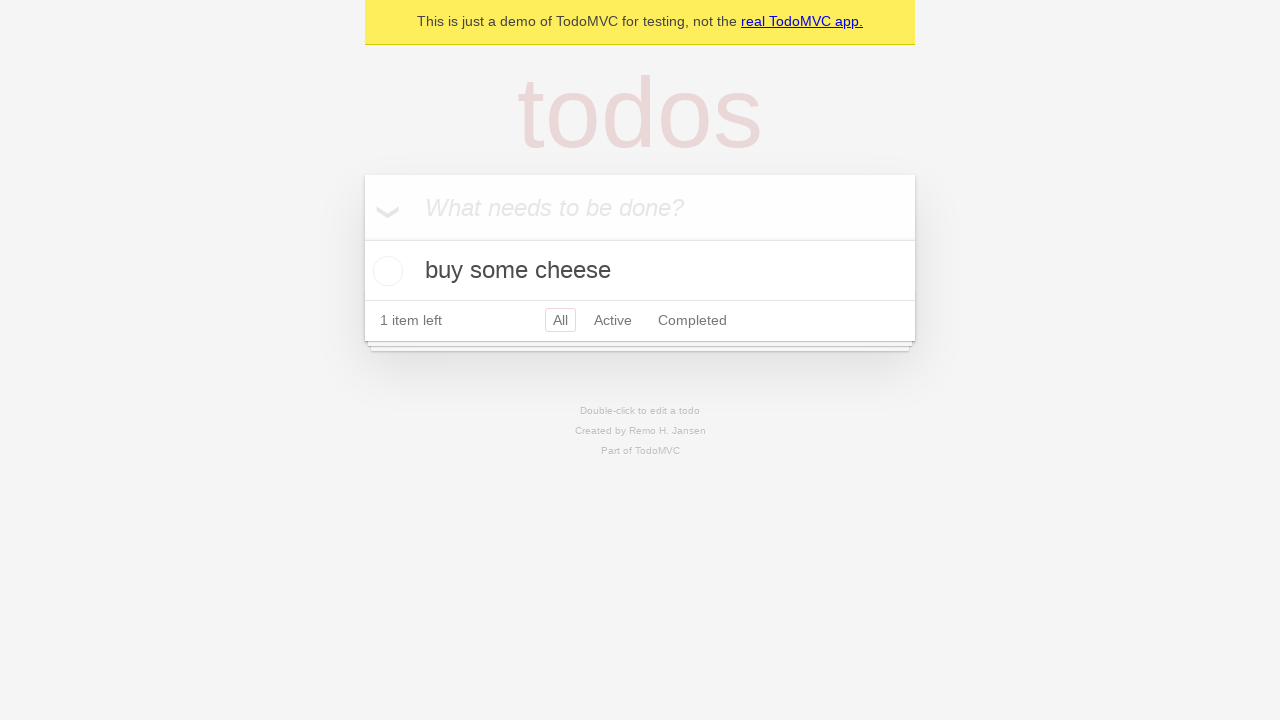

Filled second todo with 'feed the cat' on internal:attr=[placeholder="What needs to be done?"i]
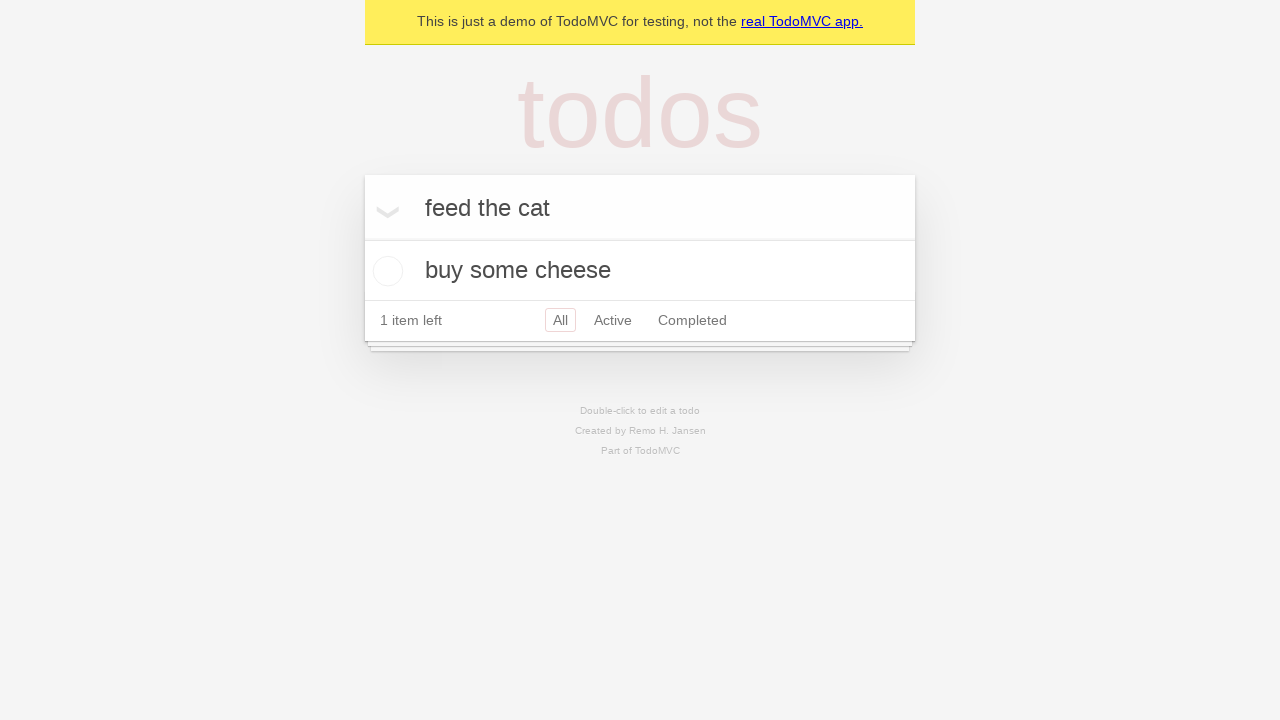

Pressed Enter to create second todo on internal:attr=[placeholder="What needs to be done?"i]
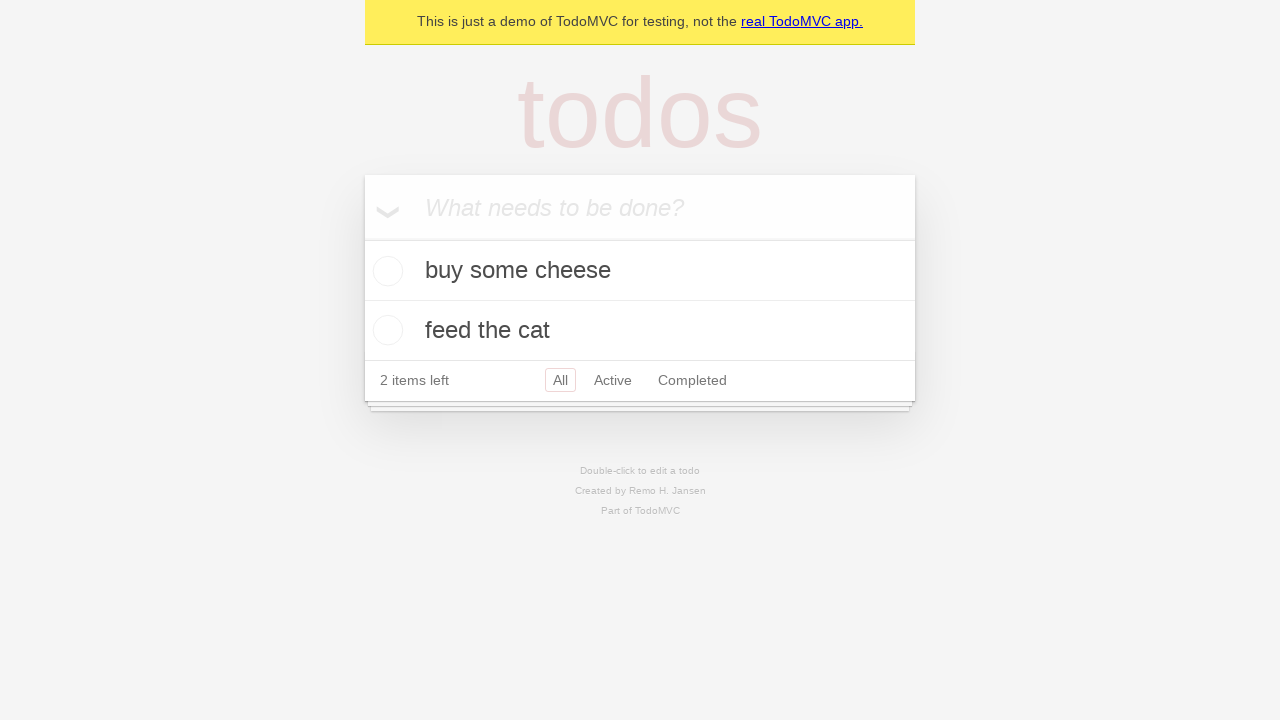

Filled third todo with 'book a doctors appointment' on internal:attr=[placeholder="What needs to be done?"i]
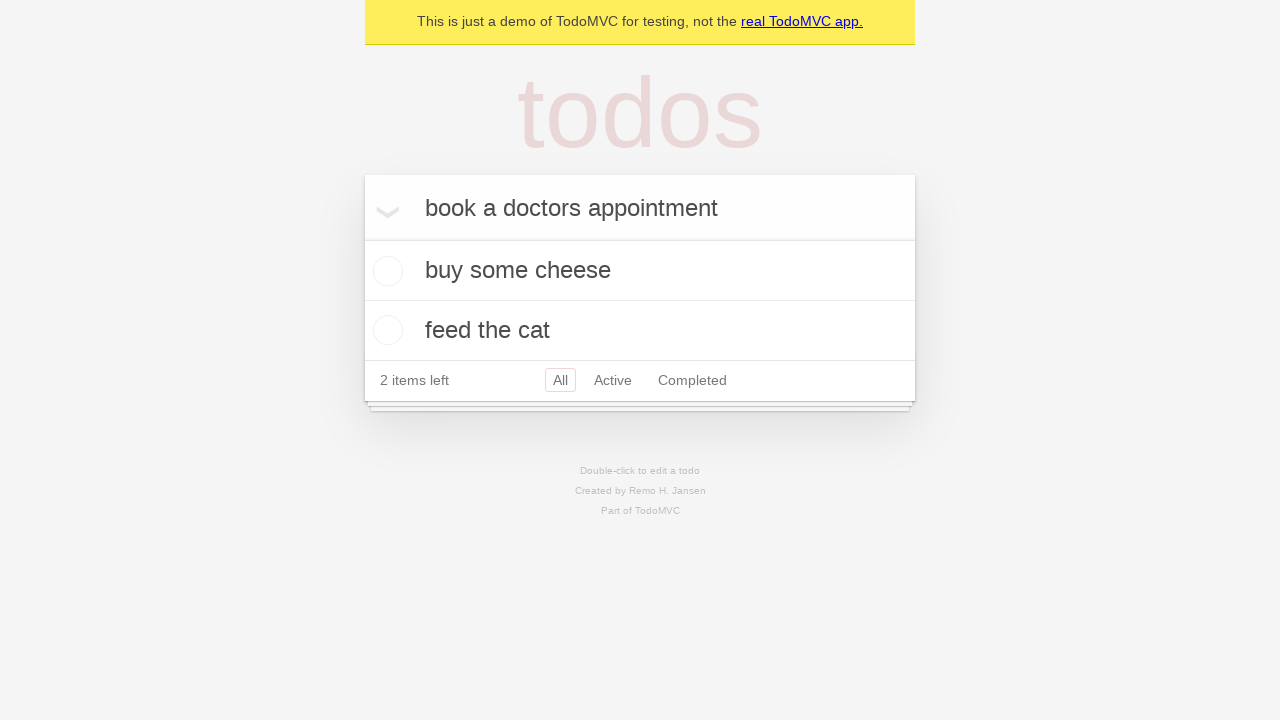

Pressed Enter to create third todo on internal:attr=[placeholder="What needs to be done?"i]
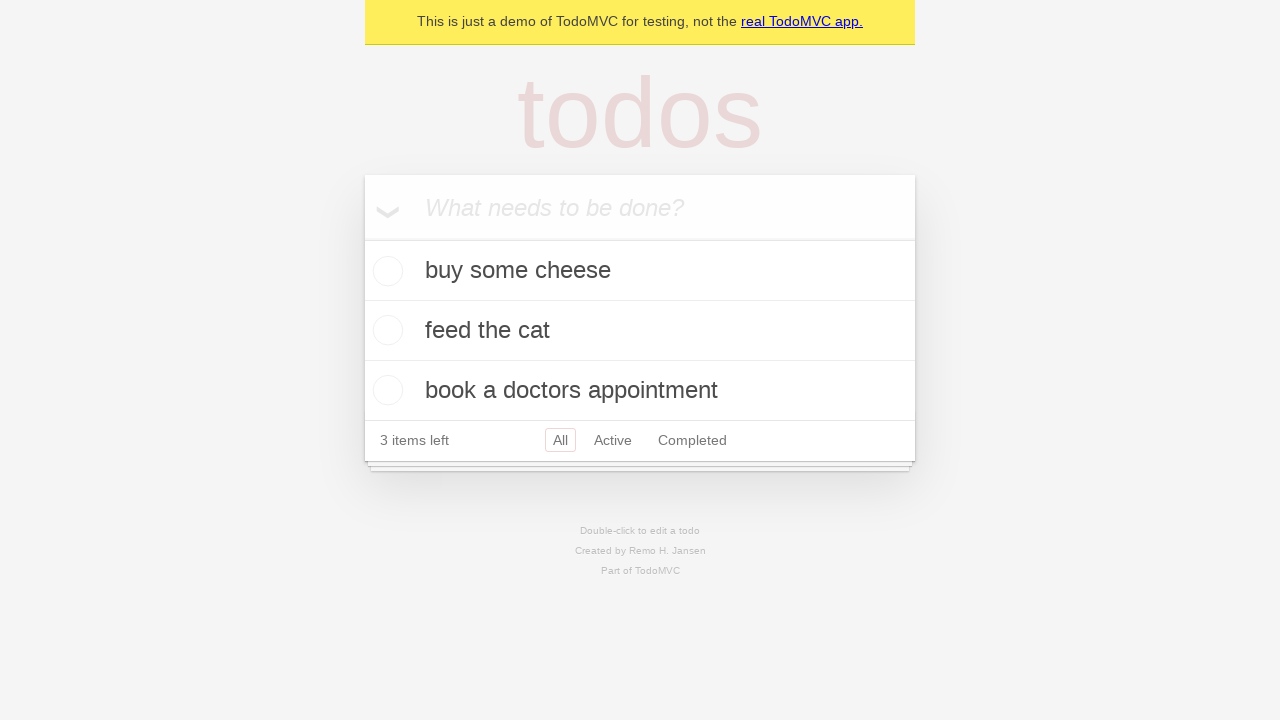

Located all todo items
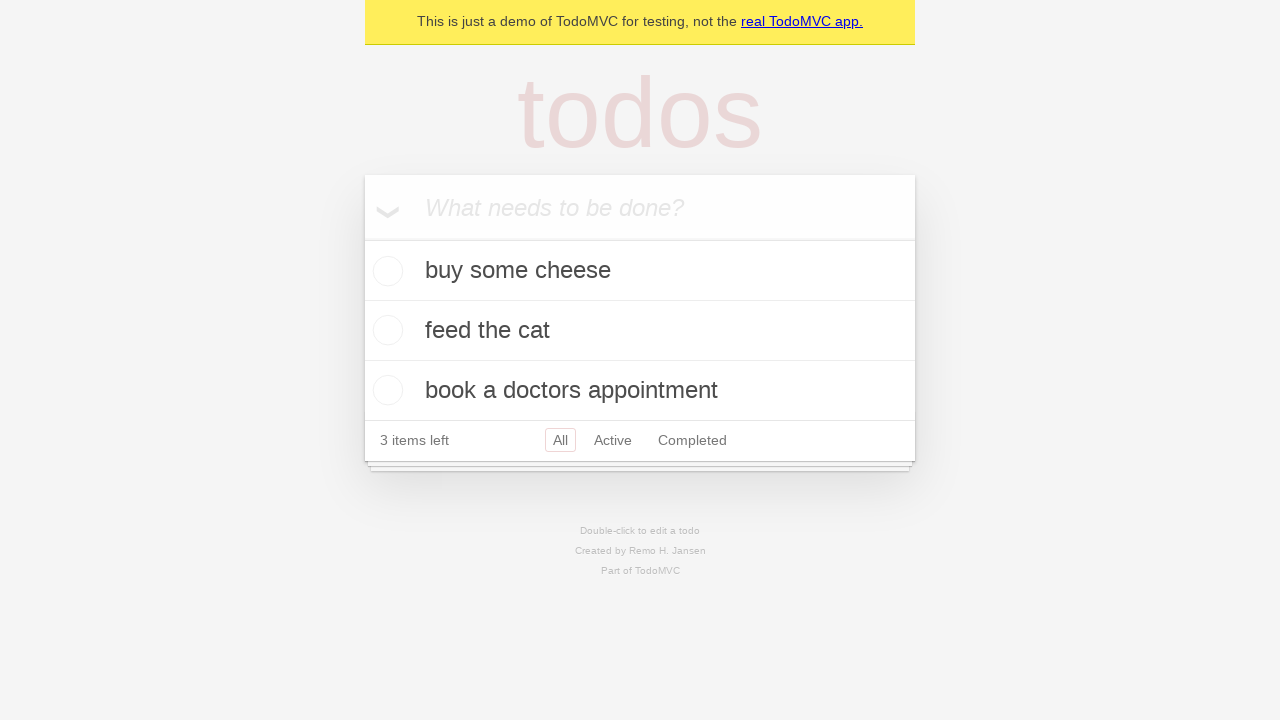

Double-clicked second todo to enter edit mode at (640, 331) on internal:testid=[data-testid="todo-item"s] >> nth=1
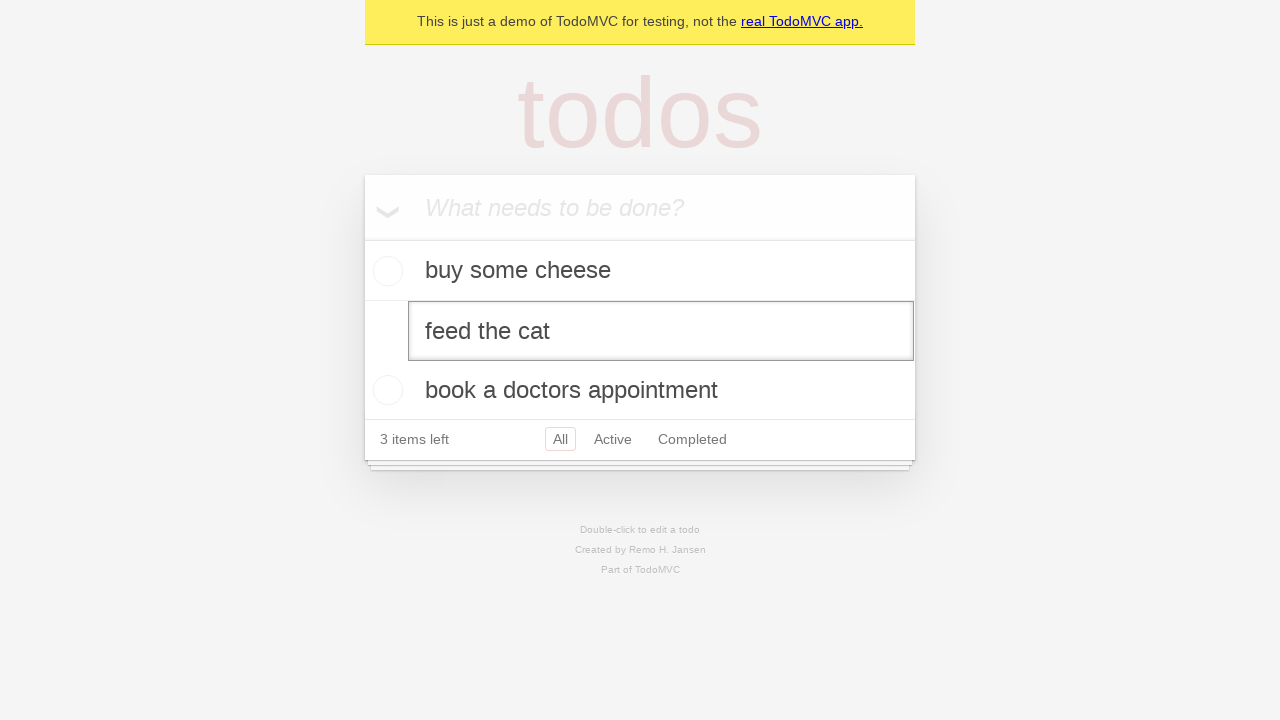

Filled edit field with 'buy some sausages' on internal:testid=[data-testid="todo-item"s] >> nth=1 >> internal:role=textbox[nam
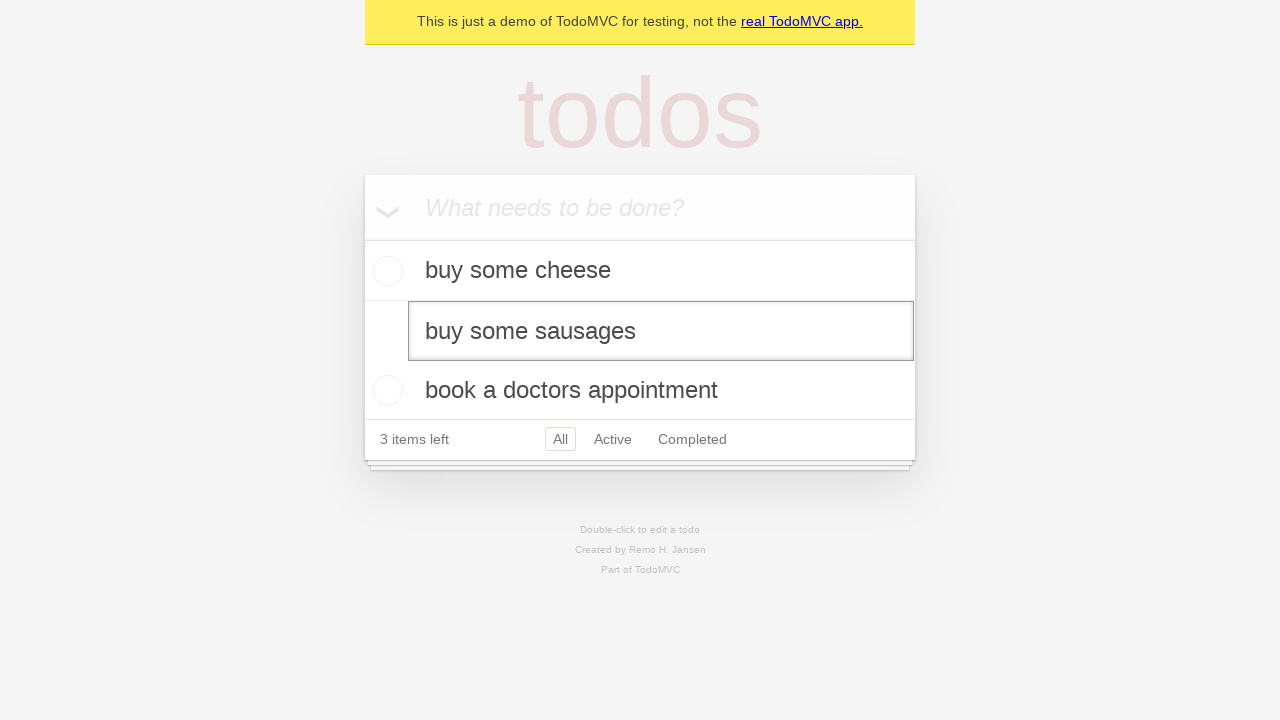

Dispatched blur event to save edited todo
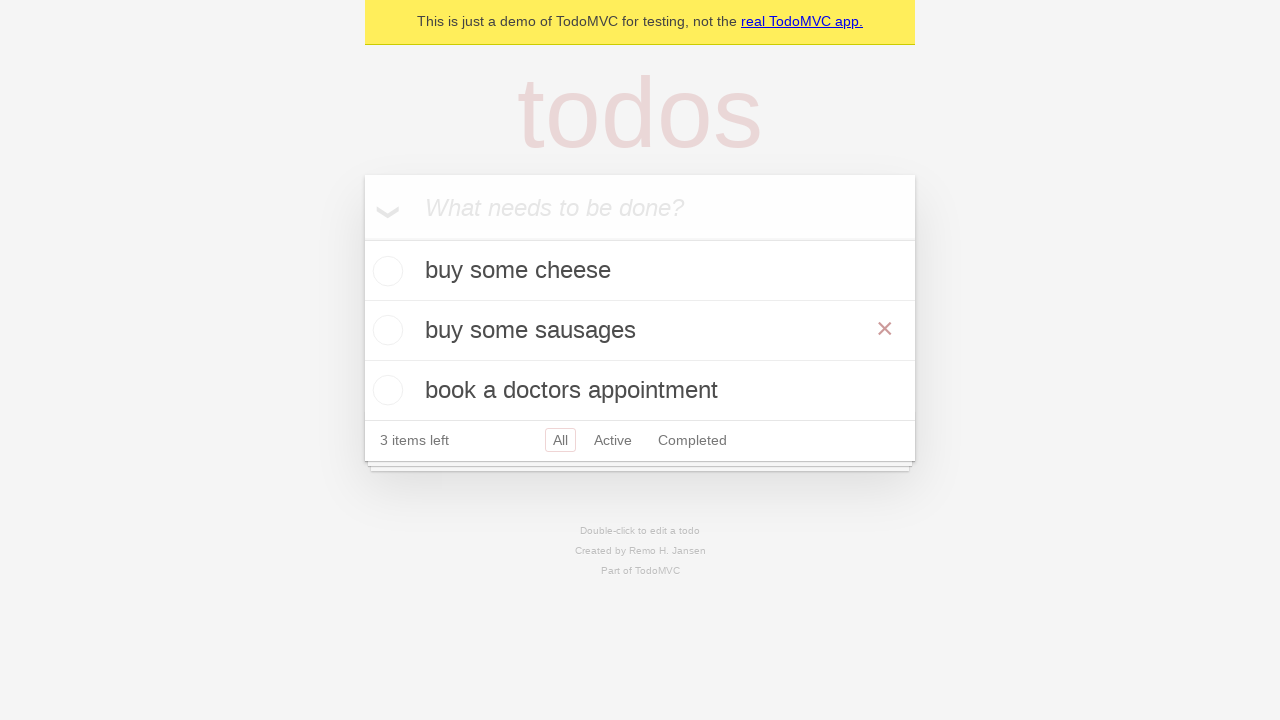

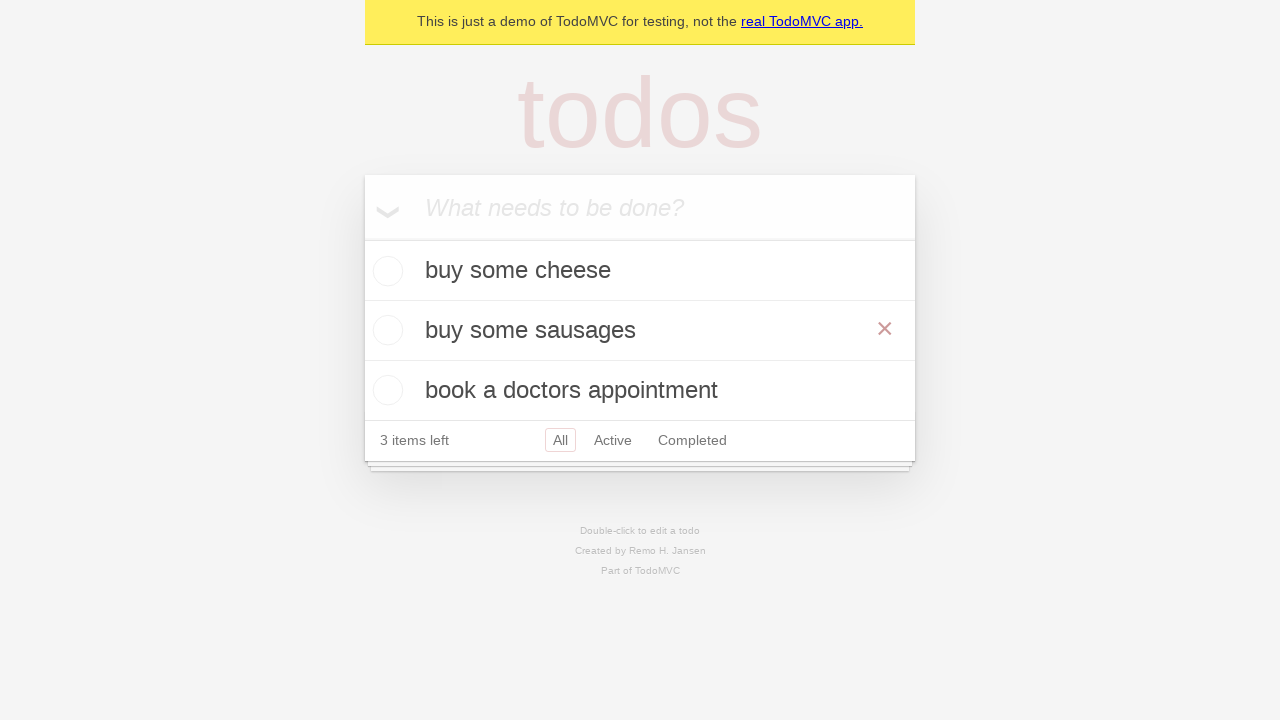